Tests dynamic content loading by clicking Start button and verifying "Hello World!" text appears

Starting URL: http://the-internet.herokuapp.com/dynamic_loading/2

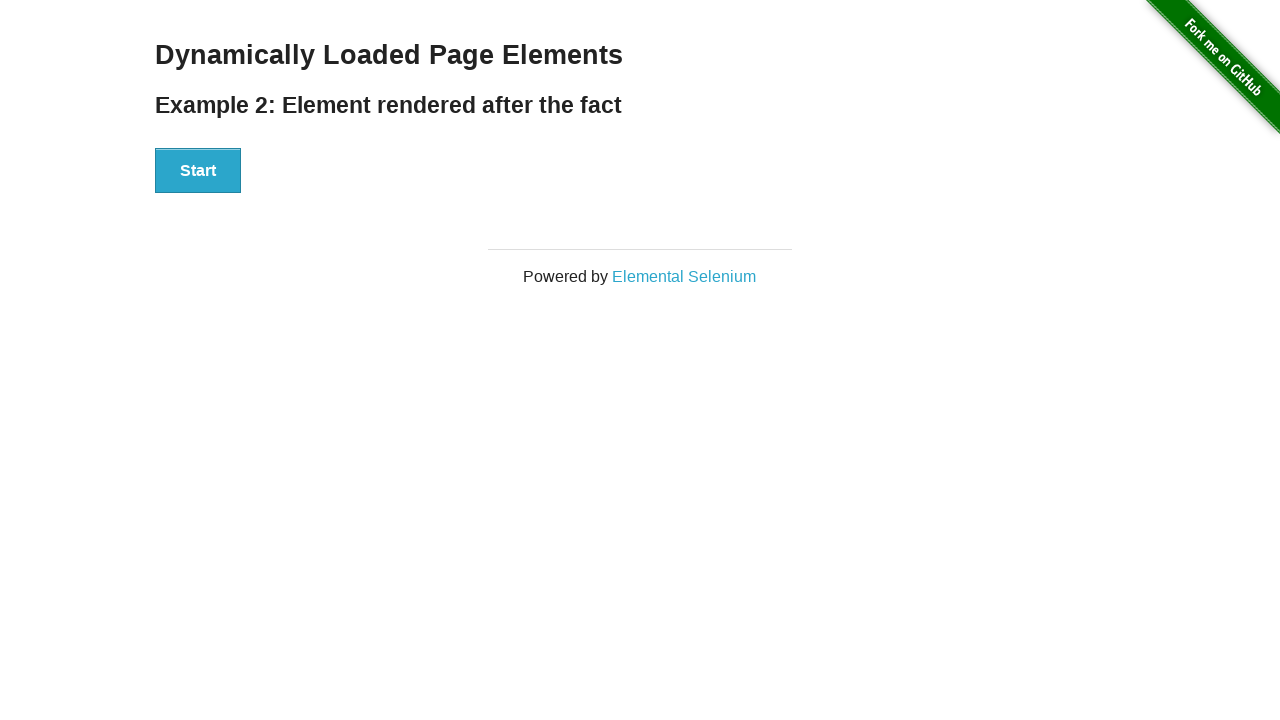

Clicked Start button to trigger dynamic content loading at (198, 171) on xpath=//button[text()='Start']
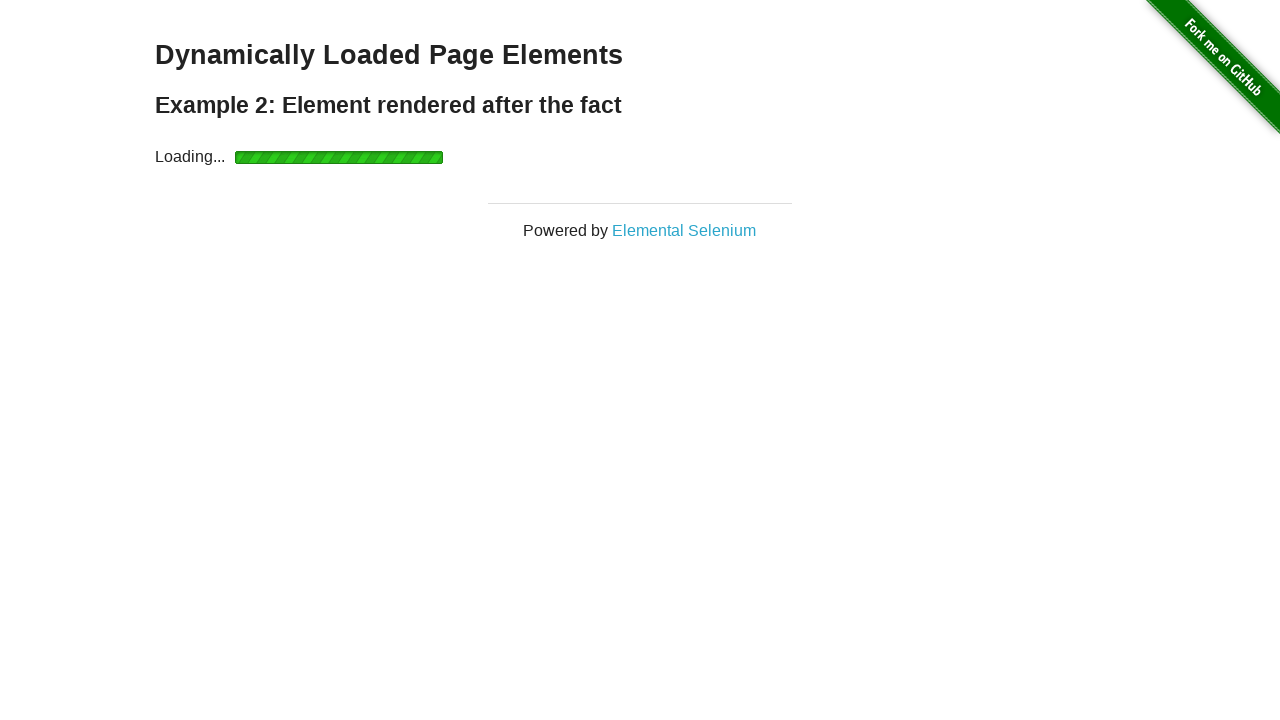

Waited for 'Hello World!' text element to appear (up to 15 seconds)
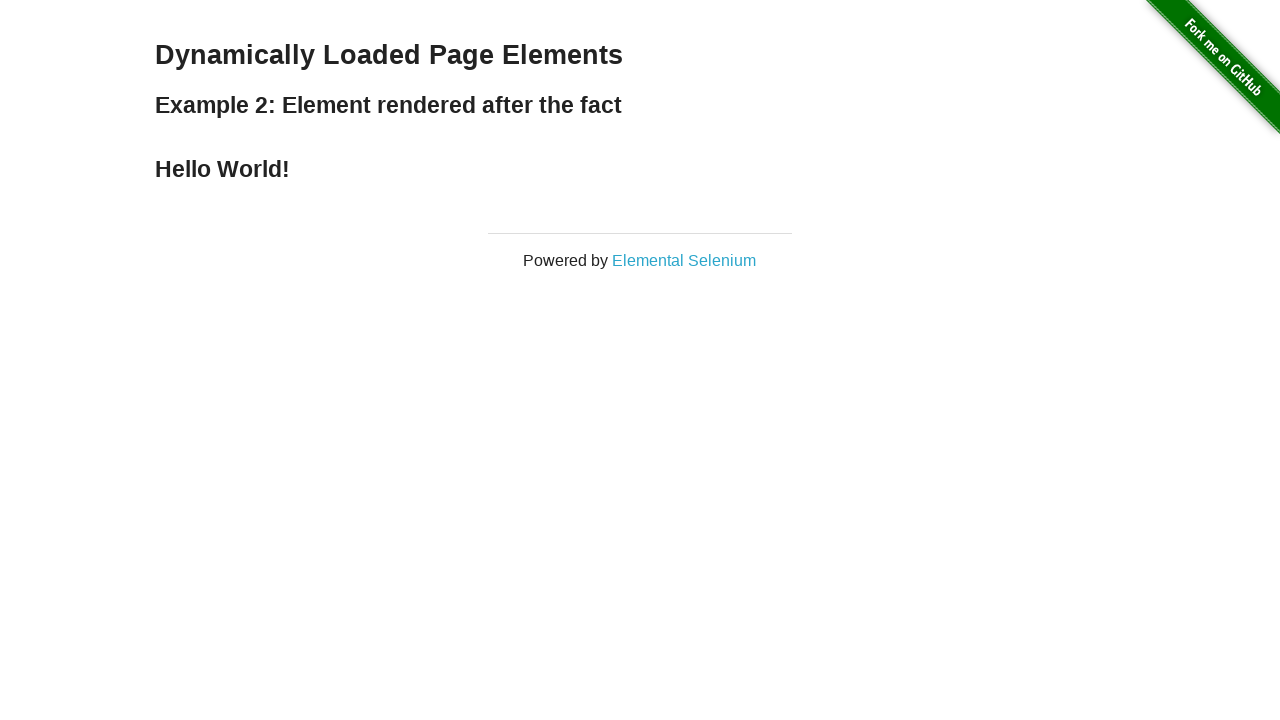

Verified that the 'Hello World!' element is visible
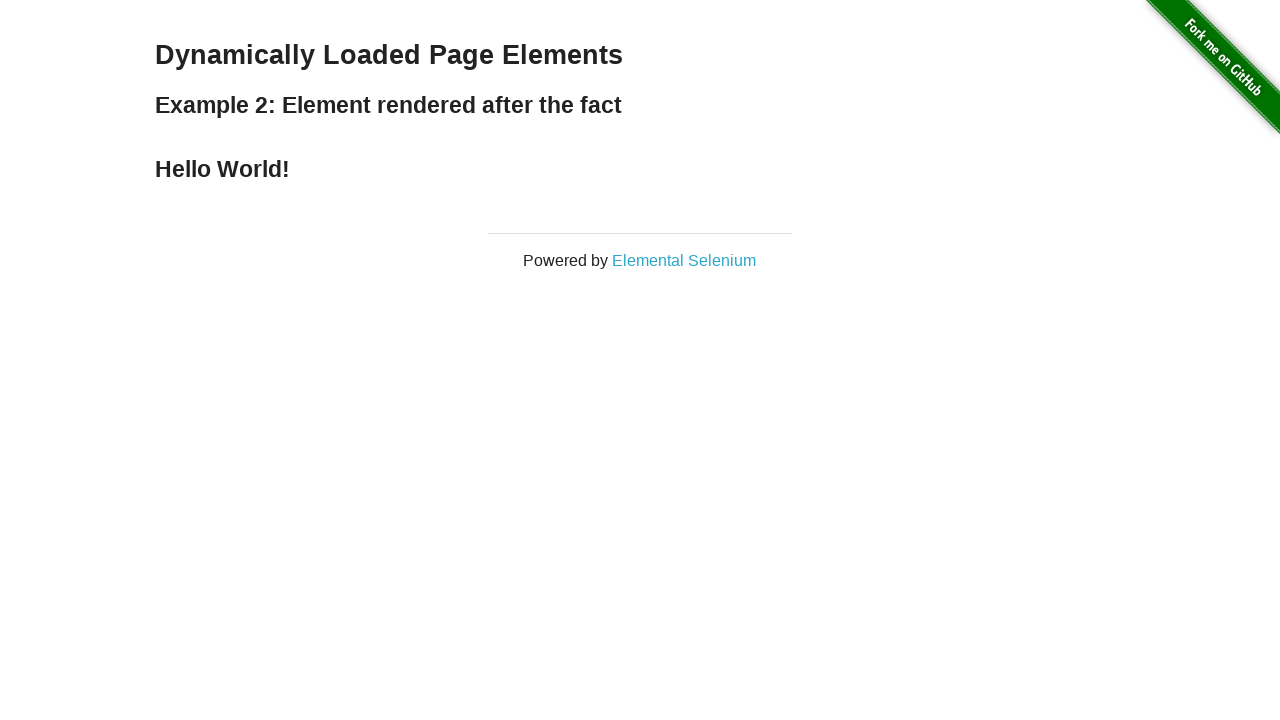

Verified that the element text content is exactly 'Hello World!'
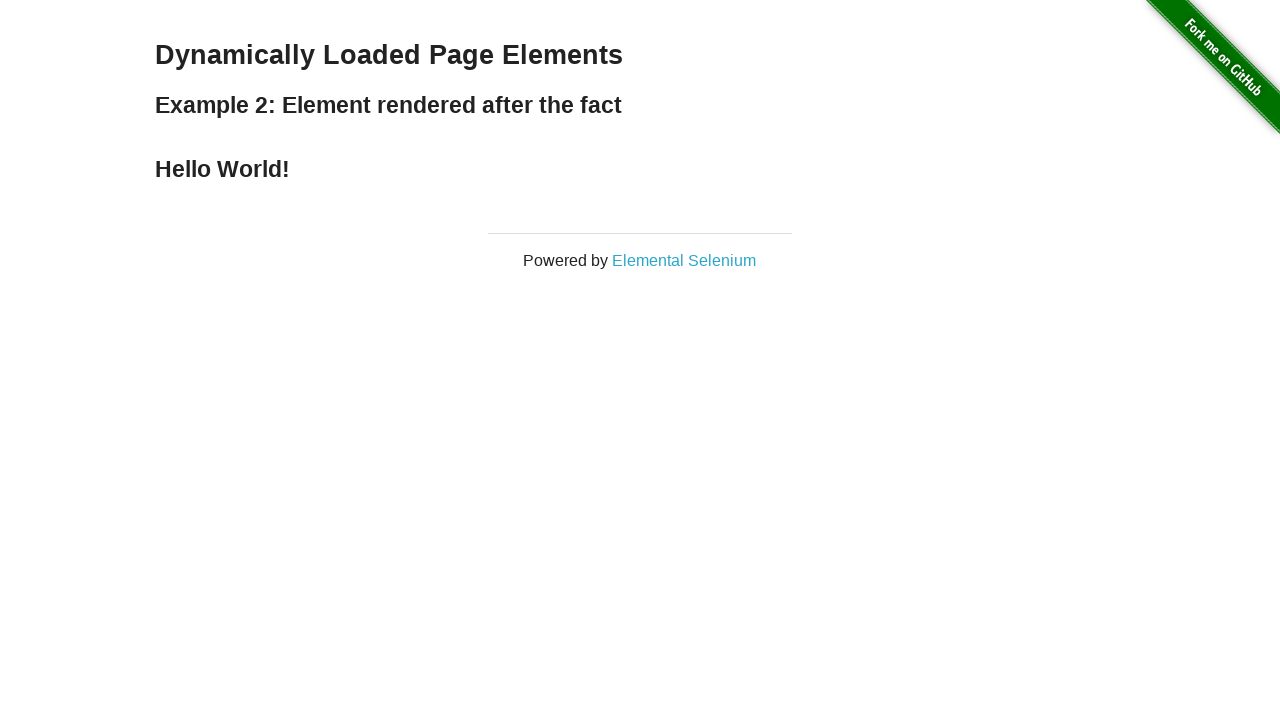

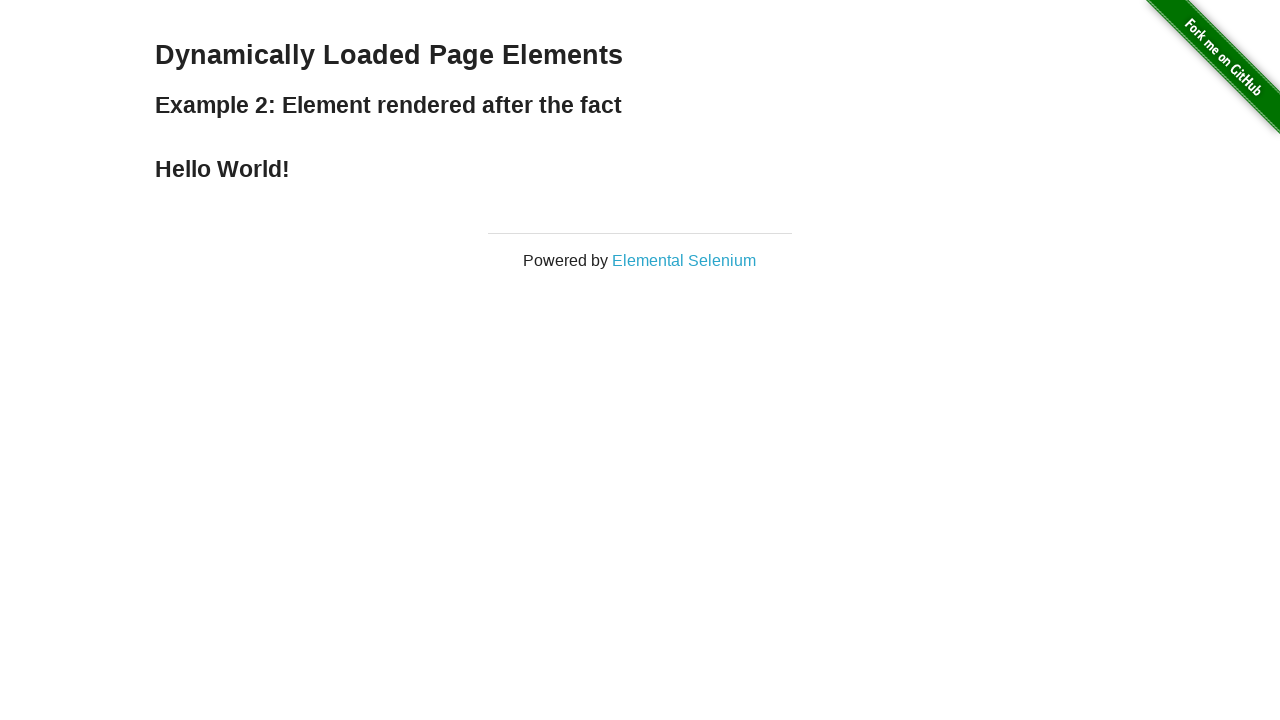